Tests dynamic checkbox controls by toggling checkbox visibility using a button, waiting for it to disappear, then toggling it back and clicking to select it.

Starting URL: https://www.training-support.net/webelements/dynamic-controls

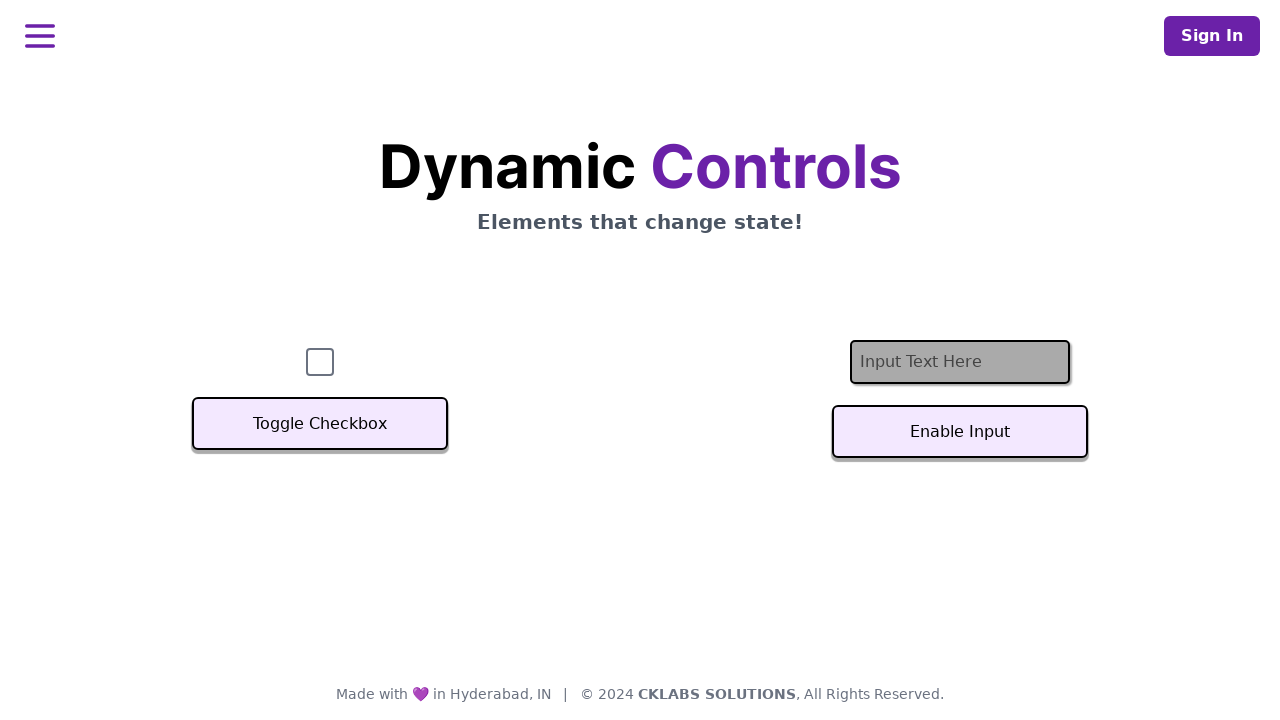

Checkbox element is visible on page load
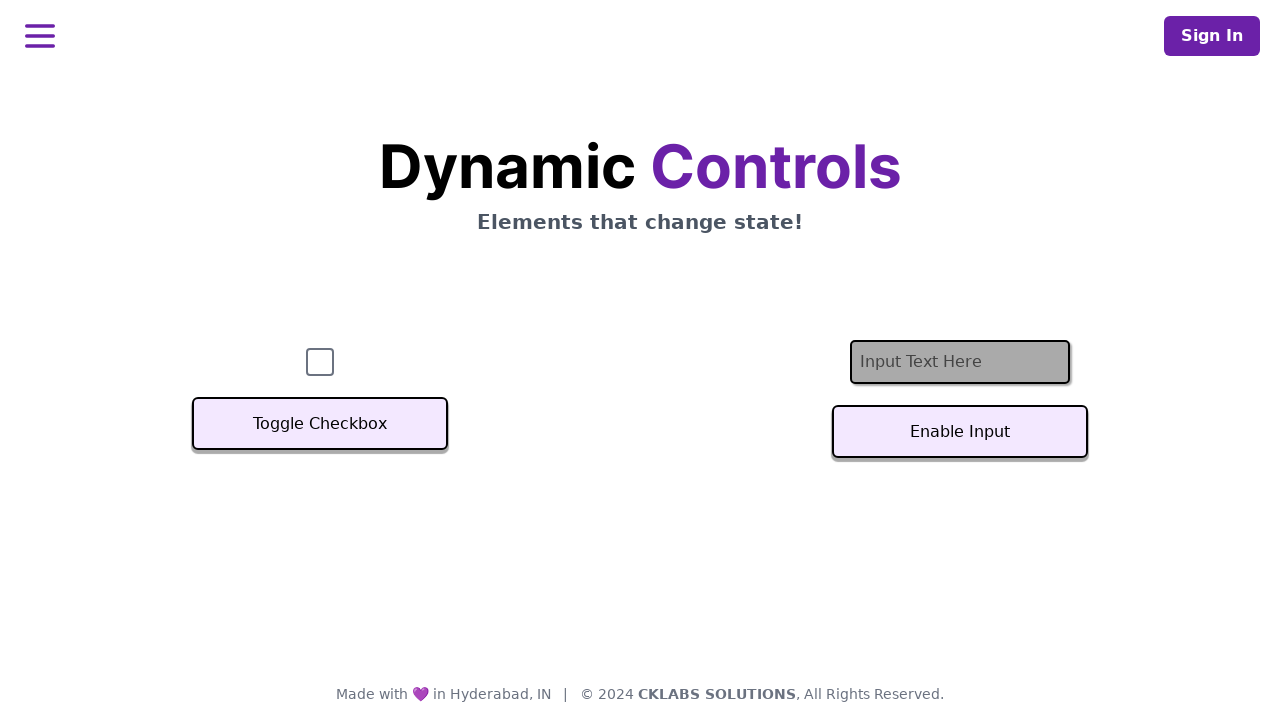

Clicked Toggle Checkbox button to hide checkbox at (320, 424) on xpath=//button[text()='Toggle Checkbox']
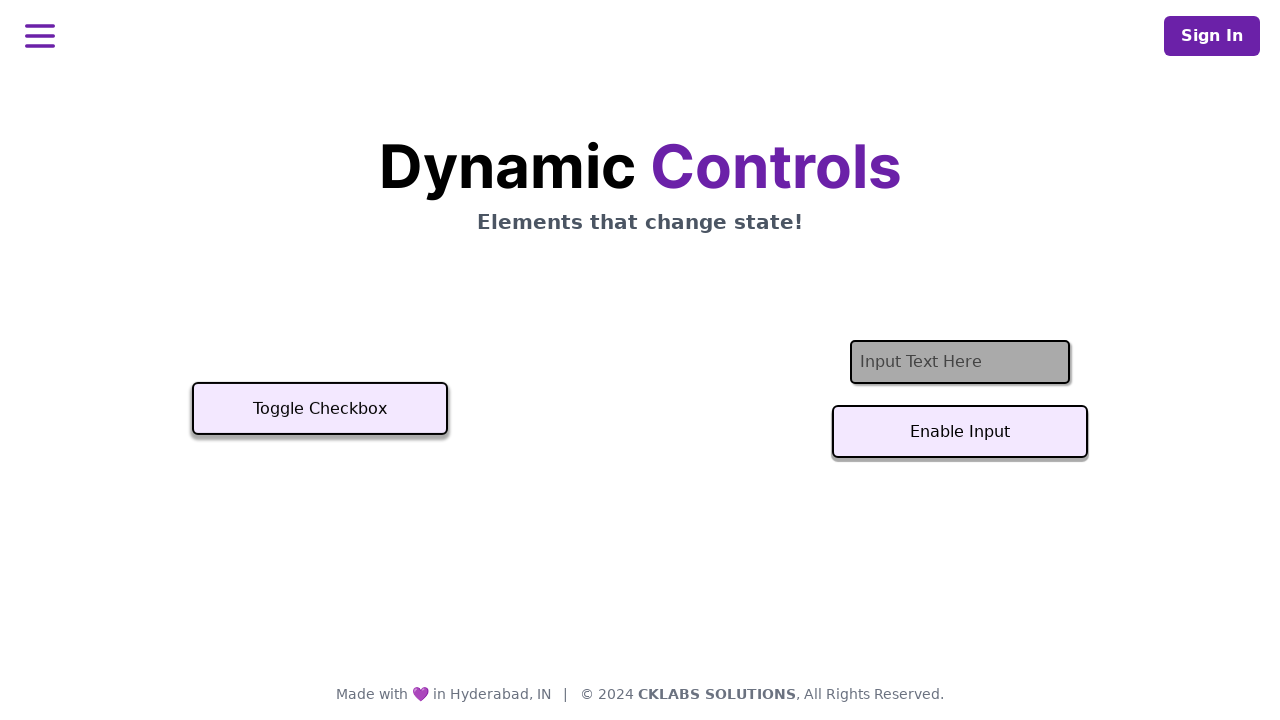

Checkbox element became hidden after toggle
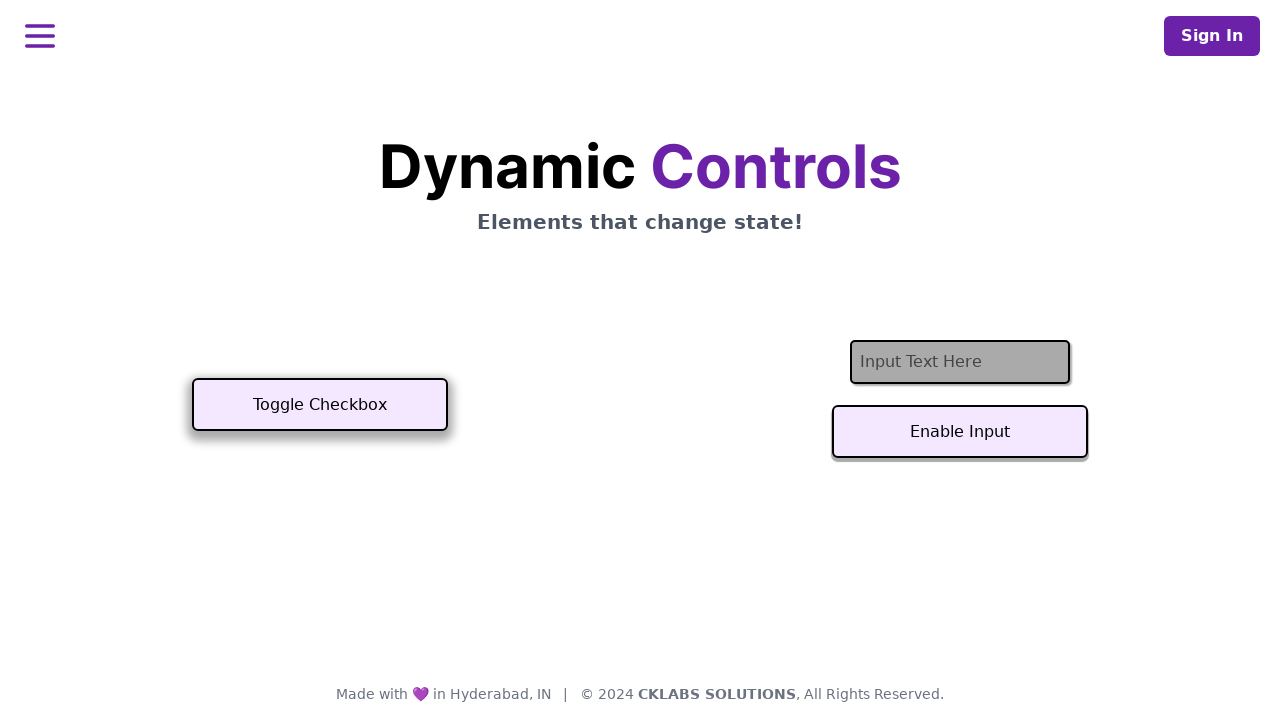

Clicked Toggle Checkbox button again to show checkbox at (320, 405) on xpath=//button[text()='Toggle Checkbox']
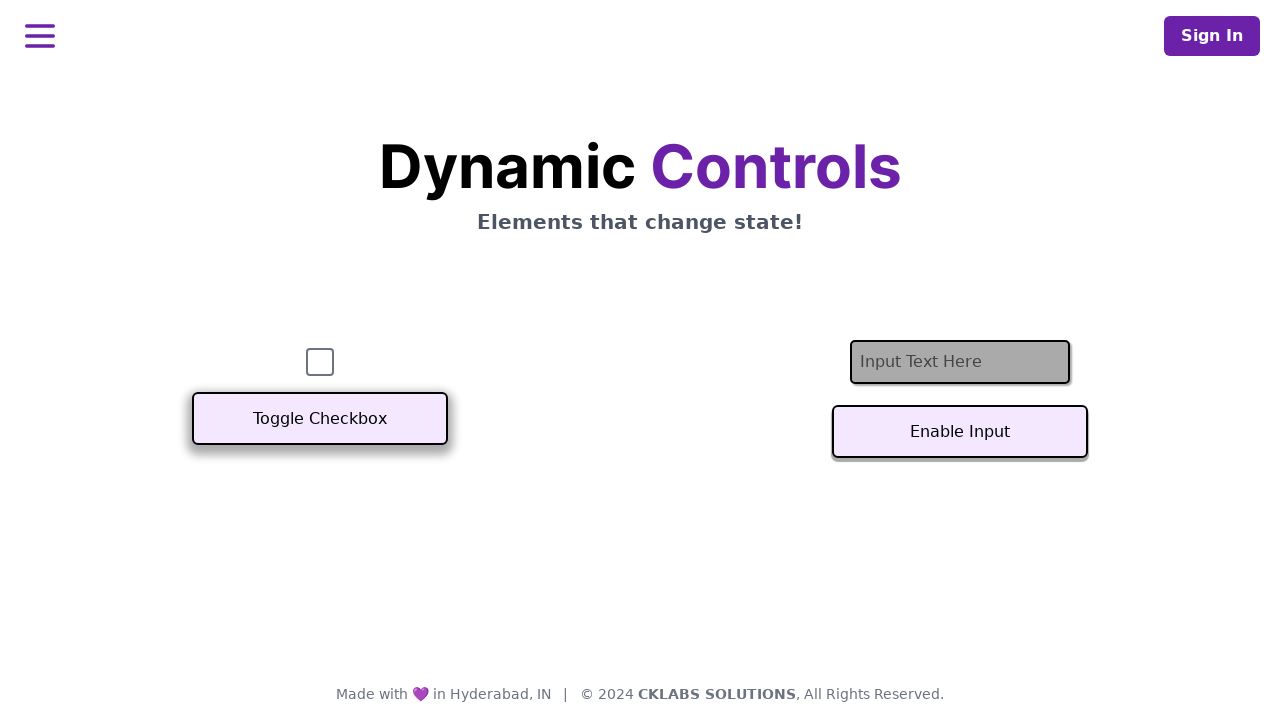

Checkbox element became visible after second toggle
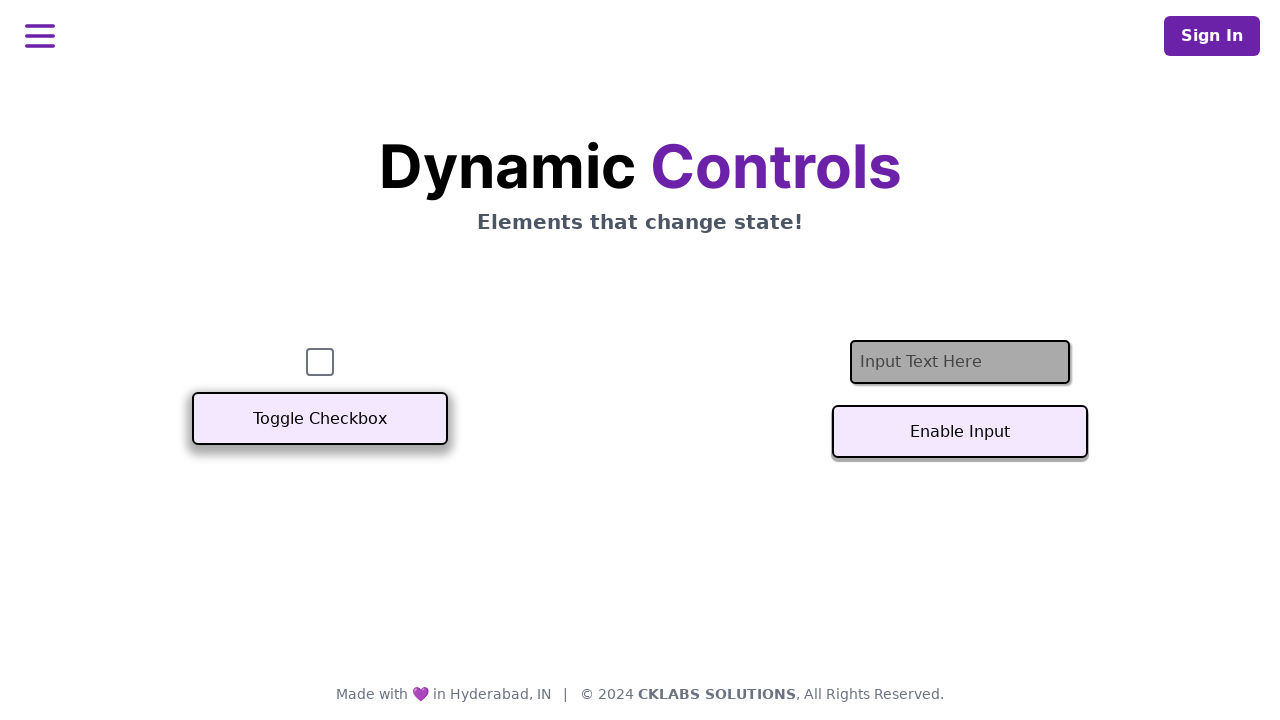

Clicked checkbox to select it at (320, 362) on #checkbox
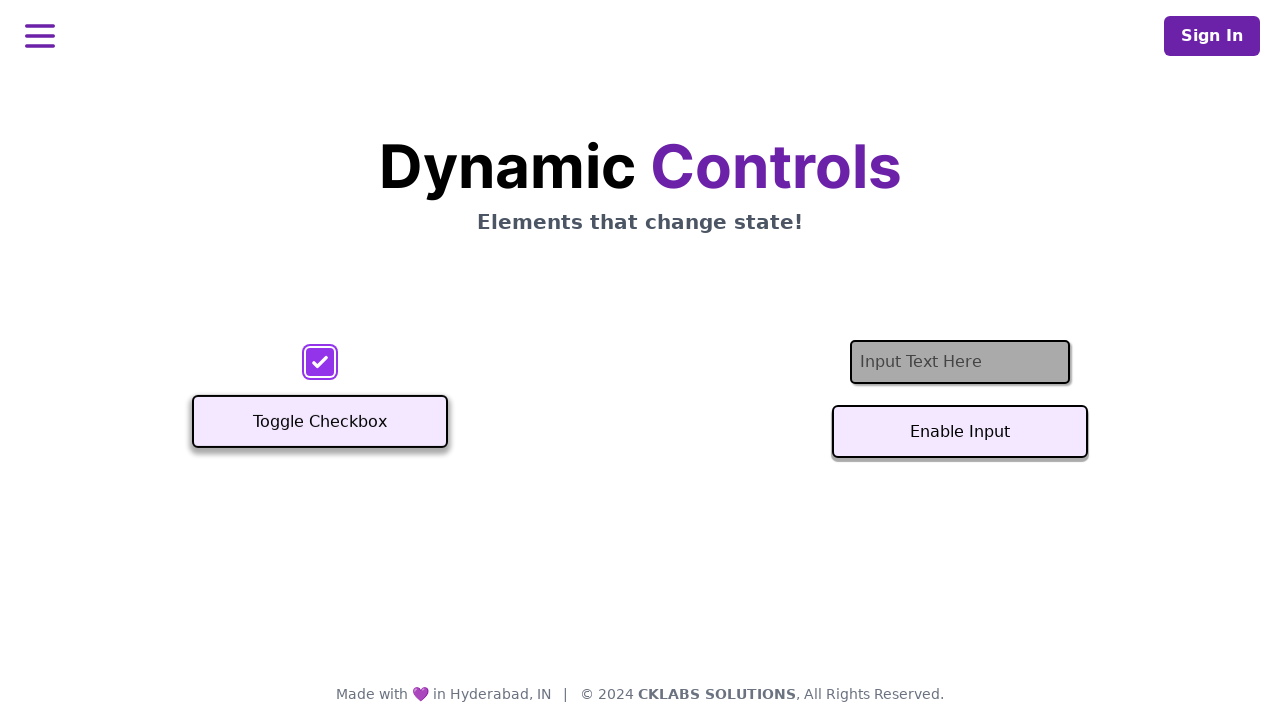

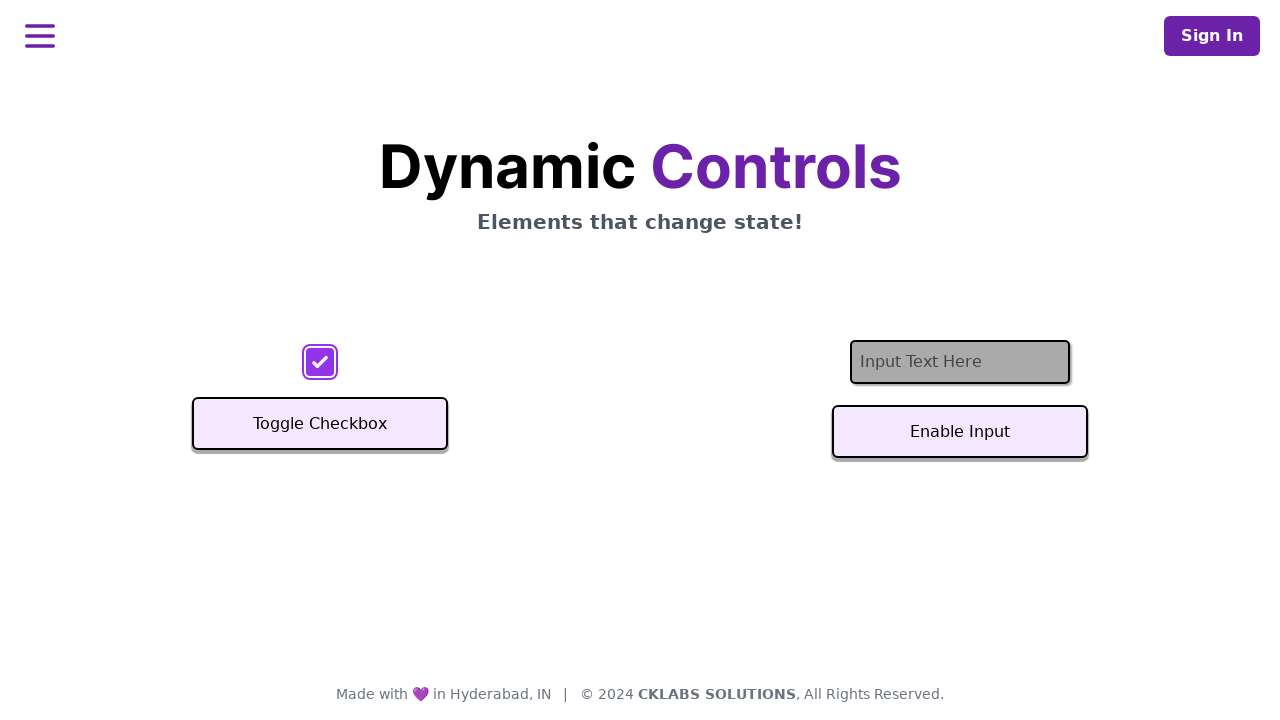